Tests selecting radio buttons using the check method

Starting URL: https://bootswatch.com/darkly/

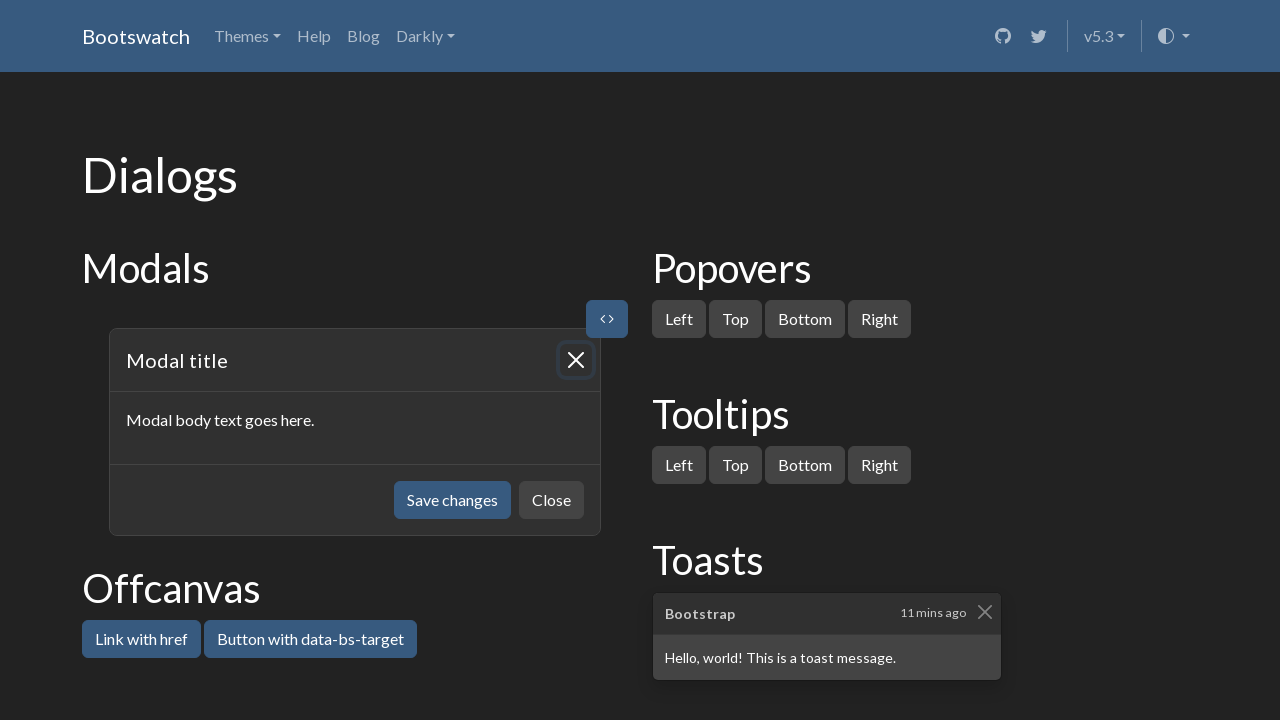

Selected radio button for option two at (90, 361) on internal:label="Option two can be something else and selecting it will deselect 
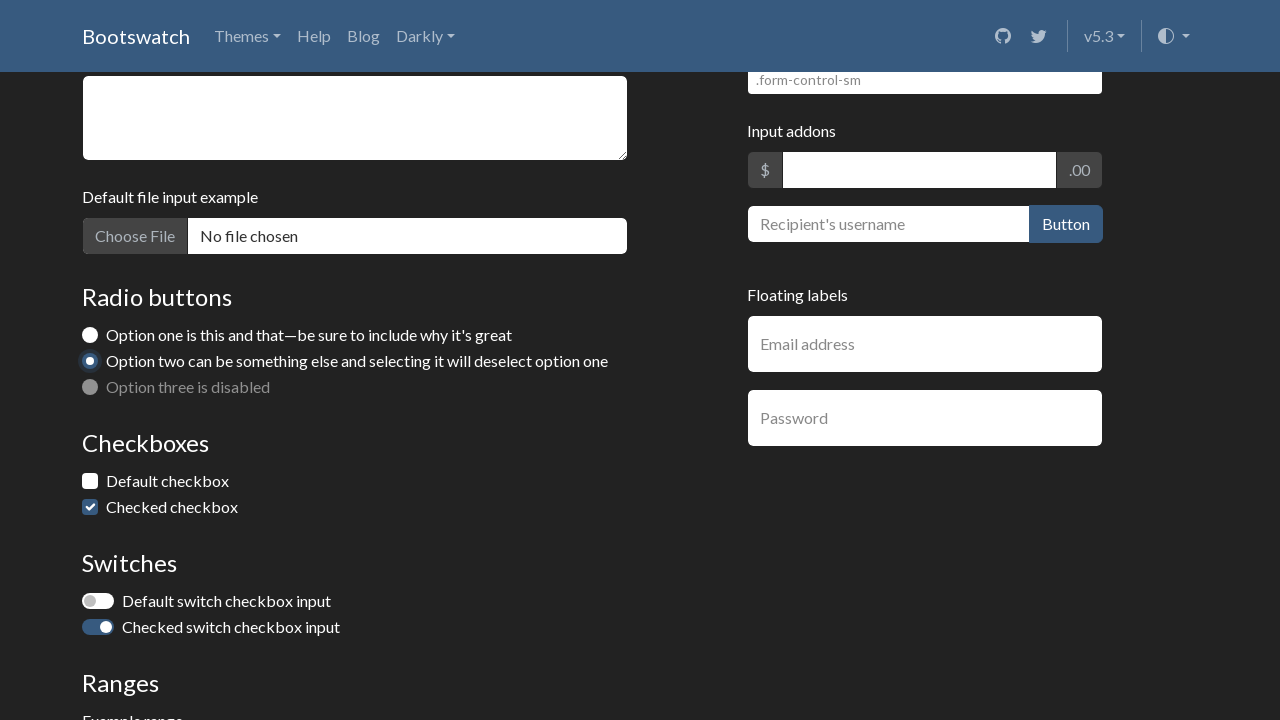

Selected radio button for option one at (90, 335) on internal:label="Option one is this and that\u2014be sure to include why it's gre
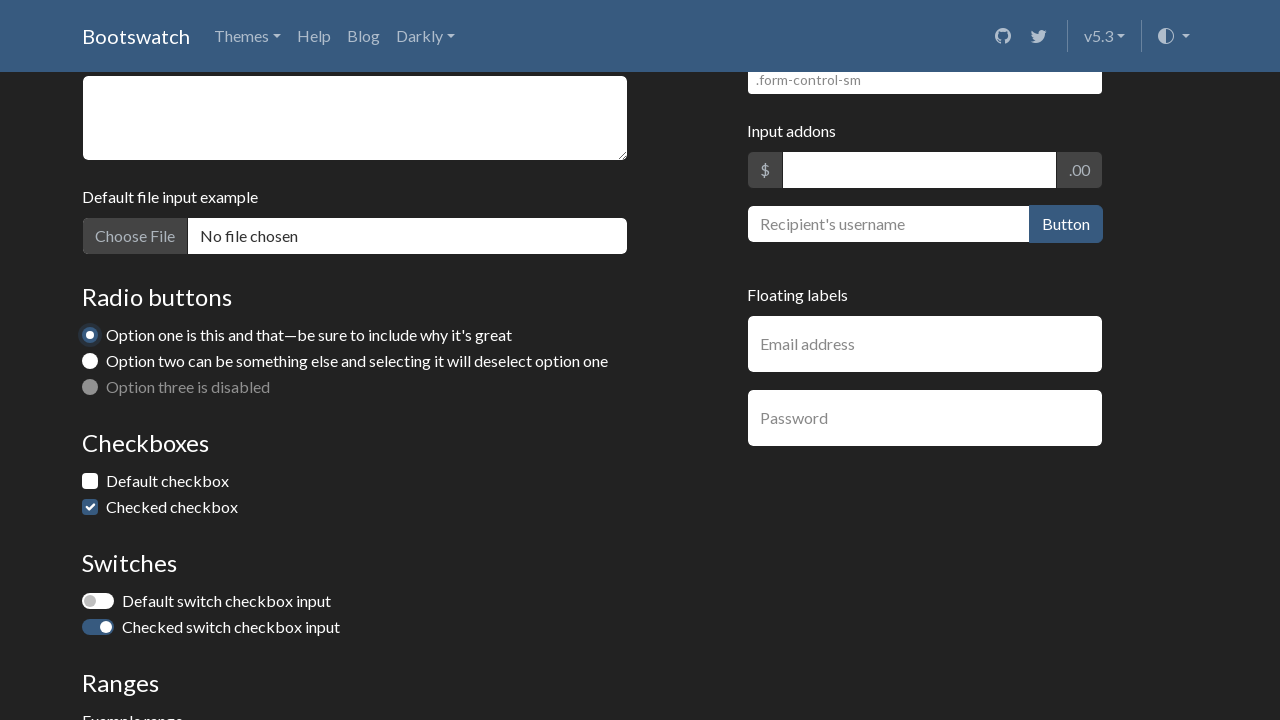

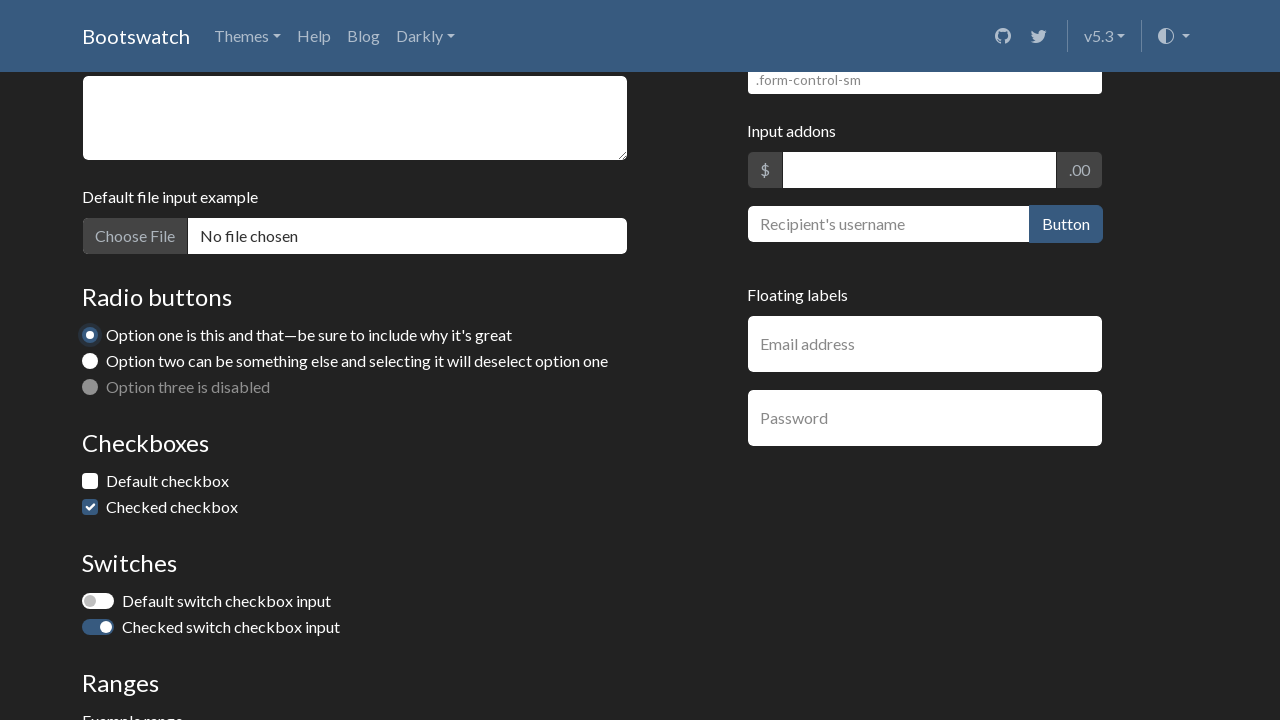